Tests A/B test opt-out by adding the opt-out cookie before visiting the A/B test page, then verifying the page shows "No A/B Test".

Starting URL: http://the-internet.herokuapp.com

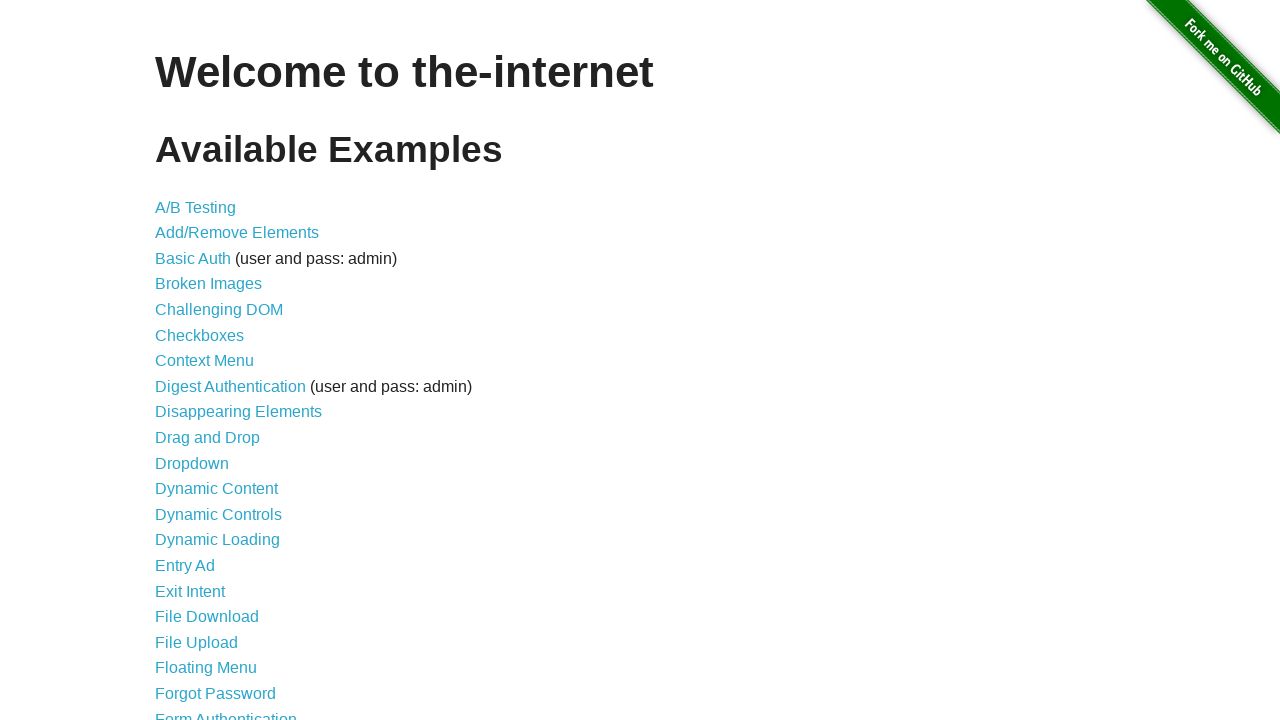

Added optimizelyOptOut cookie with value 'true' to establish A/B test opt-out
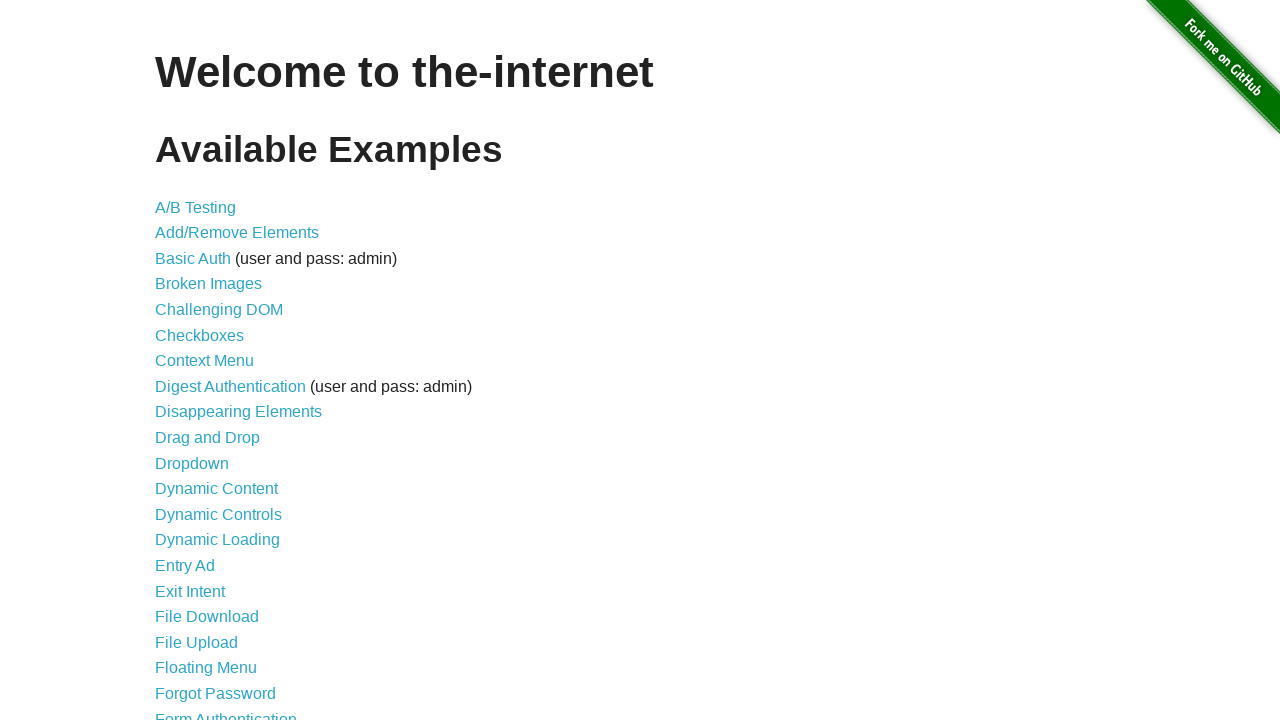

Navigated to A/B test page at /abtest
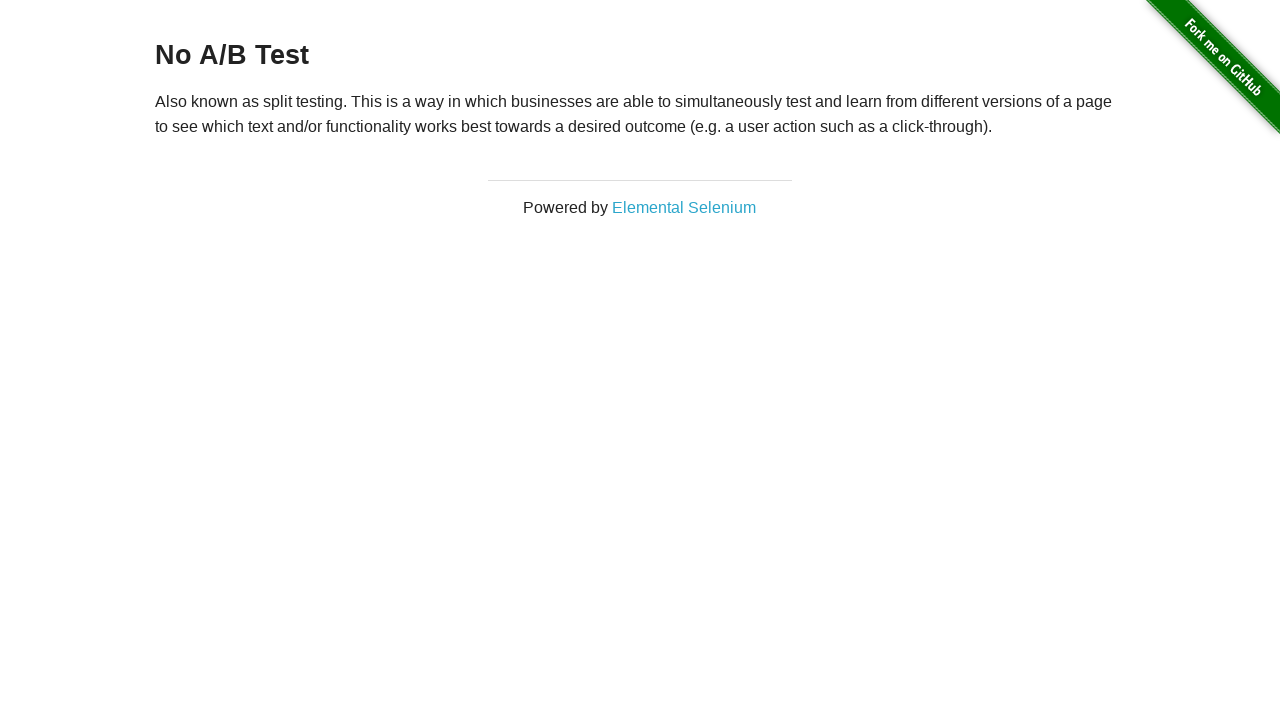

Retrieved heading text from page
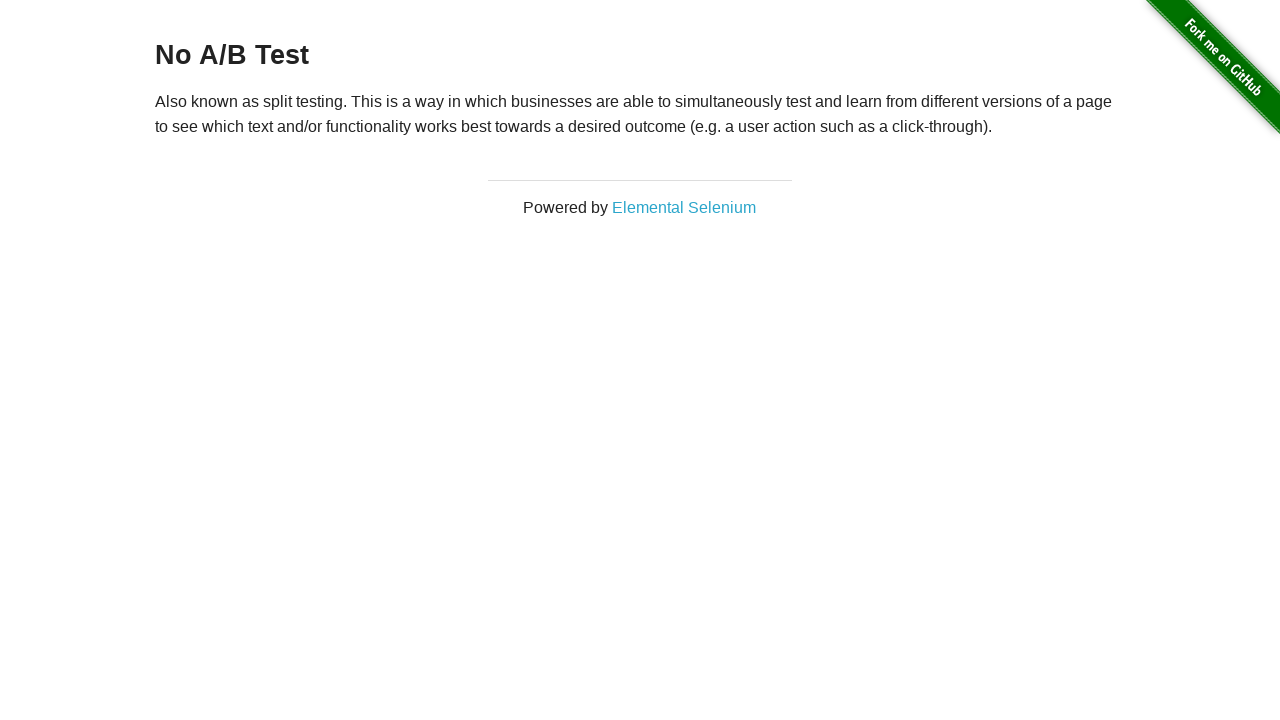

Verified heading displays 'No A/B Test', confirming A/B test opt-out cookie worked
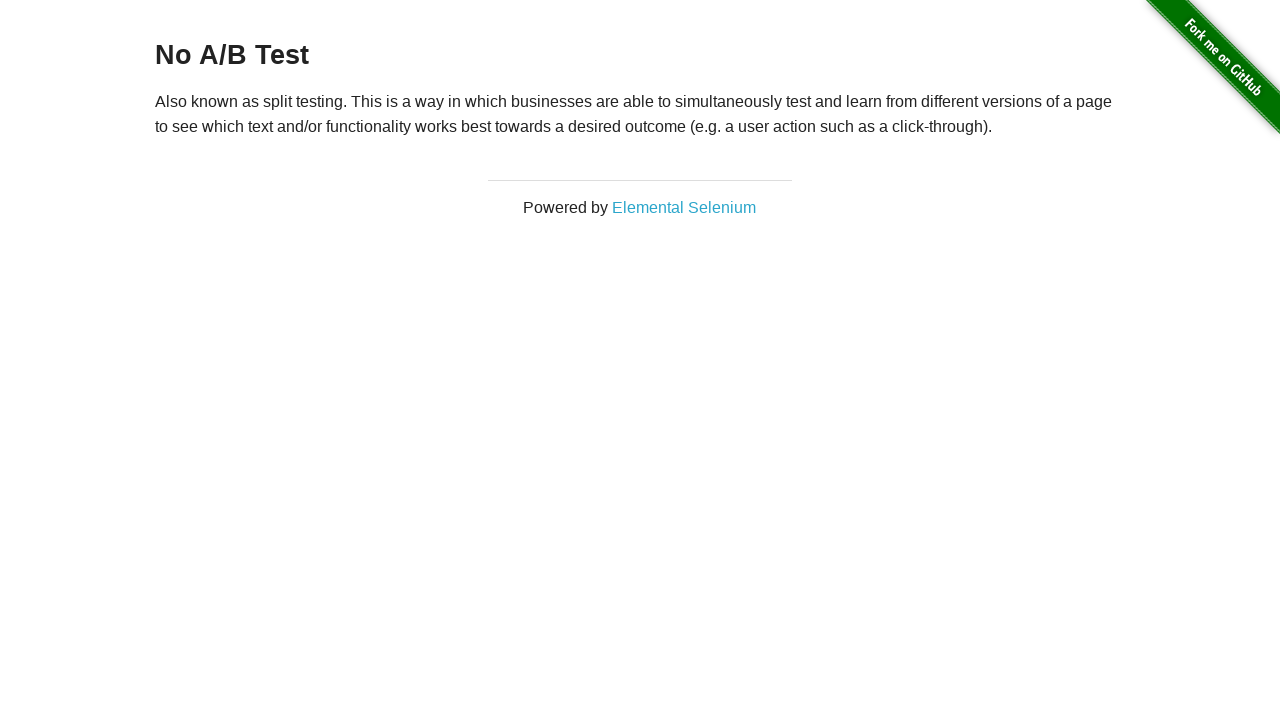

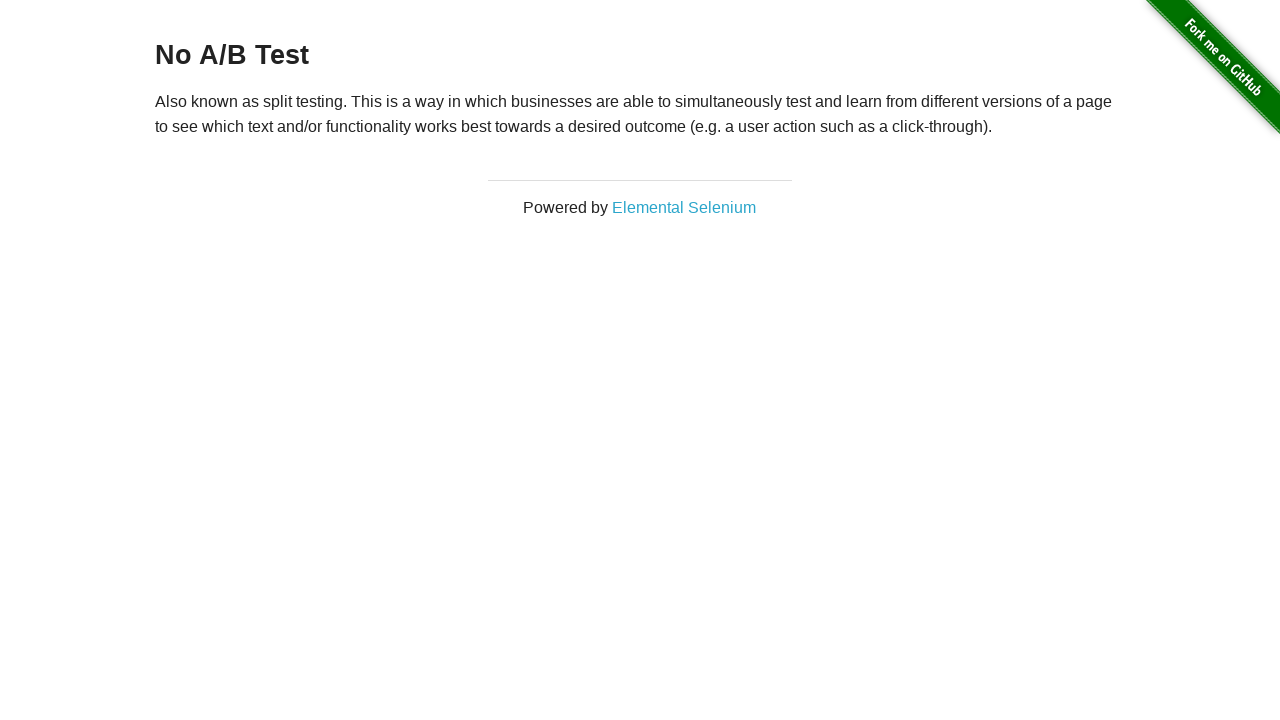